Tests clicking a button with dynamic ID on the UI Testing Playground, verifying the button is displayed before and after clicking

Starting URL: http://uitestingplayground.com/dynamicid

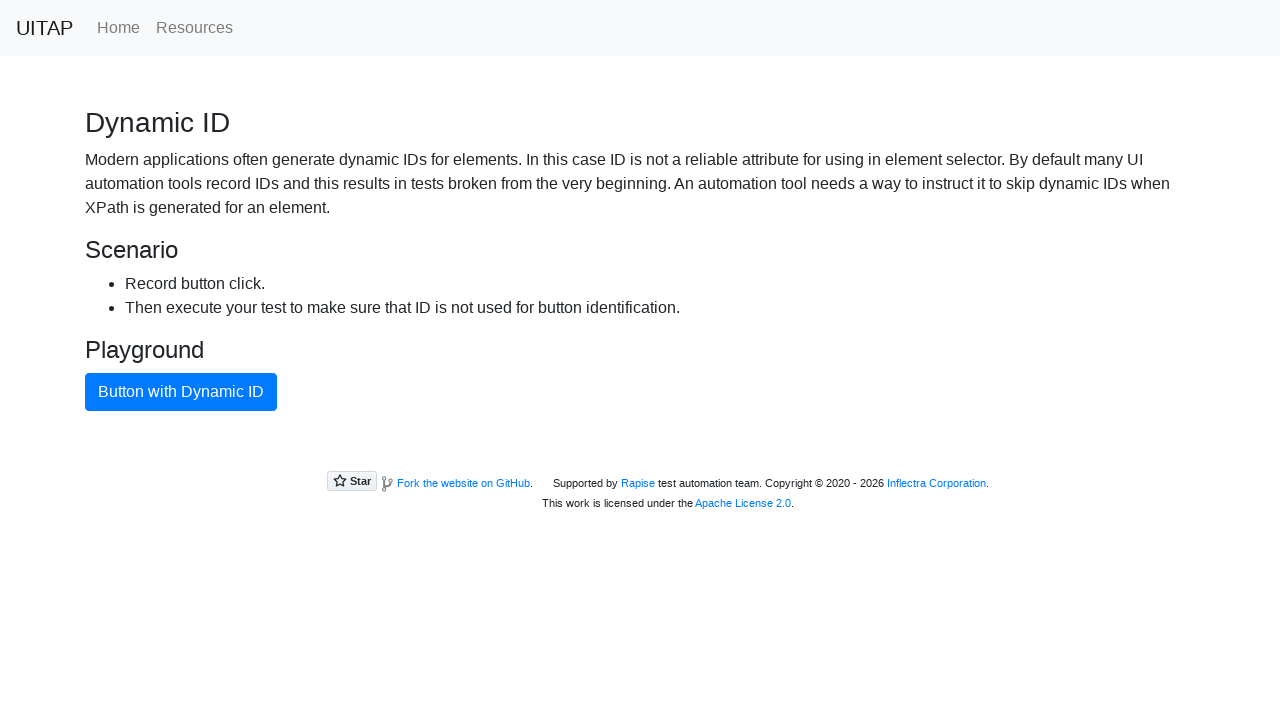

Located button with dynamic ID using XPath
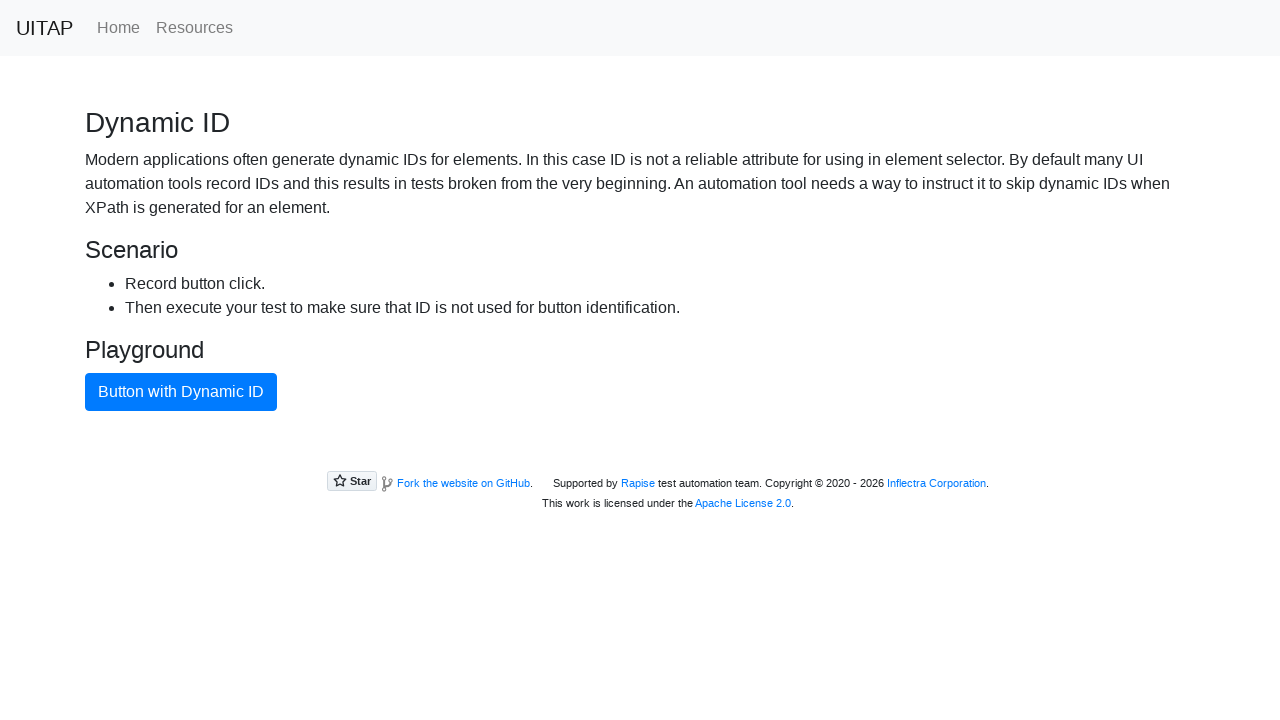

Verified button with dynamic ID is visible before clicking
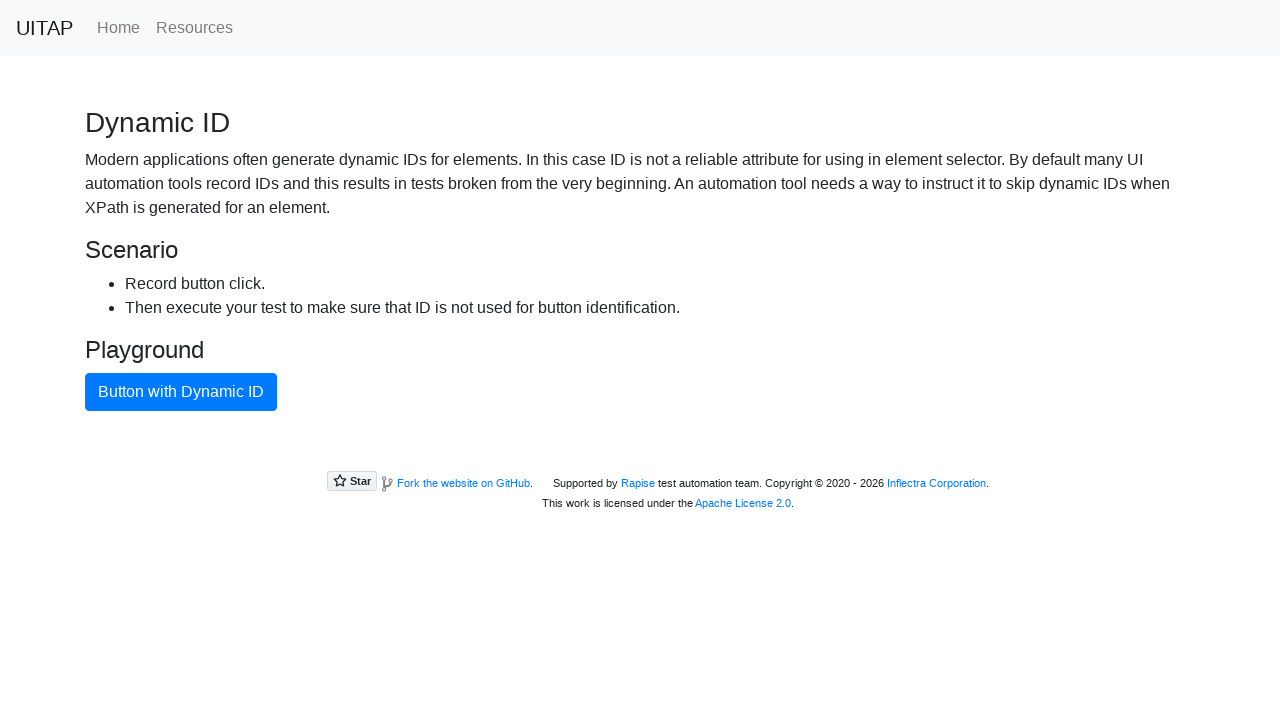

Clicked button with dynamic ID at (181, 392) on xpath=//*[@class='btn btn-primary'][contains(text(),'Button with Dynamic ID')]
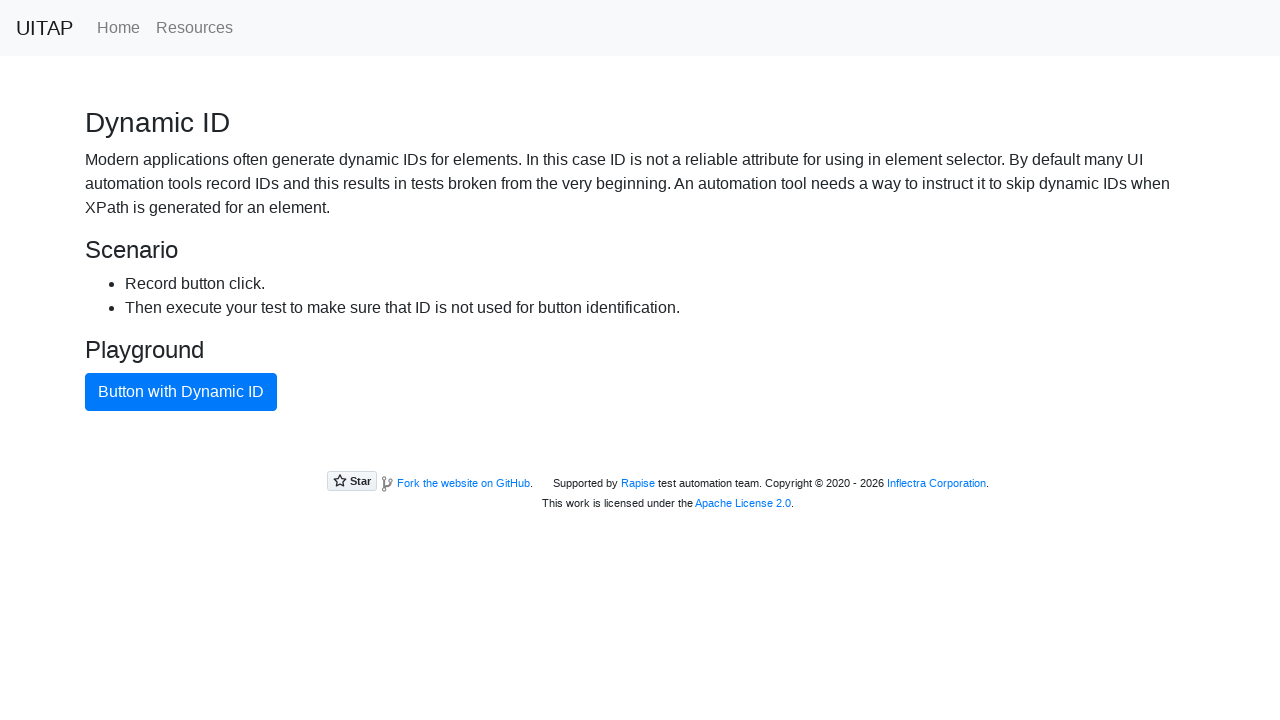

Verified button with dynamic ID is still visible after clicking
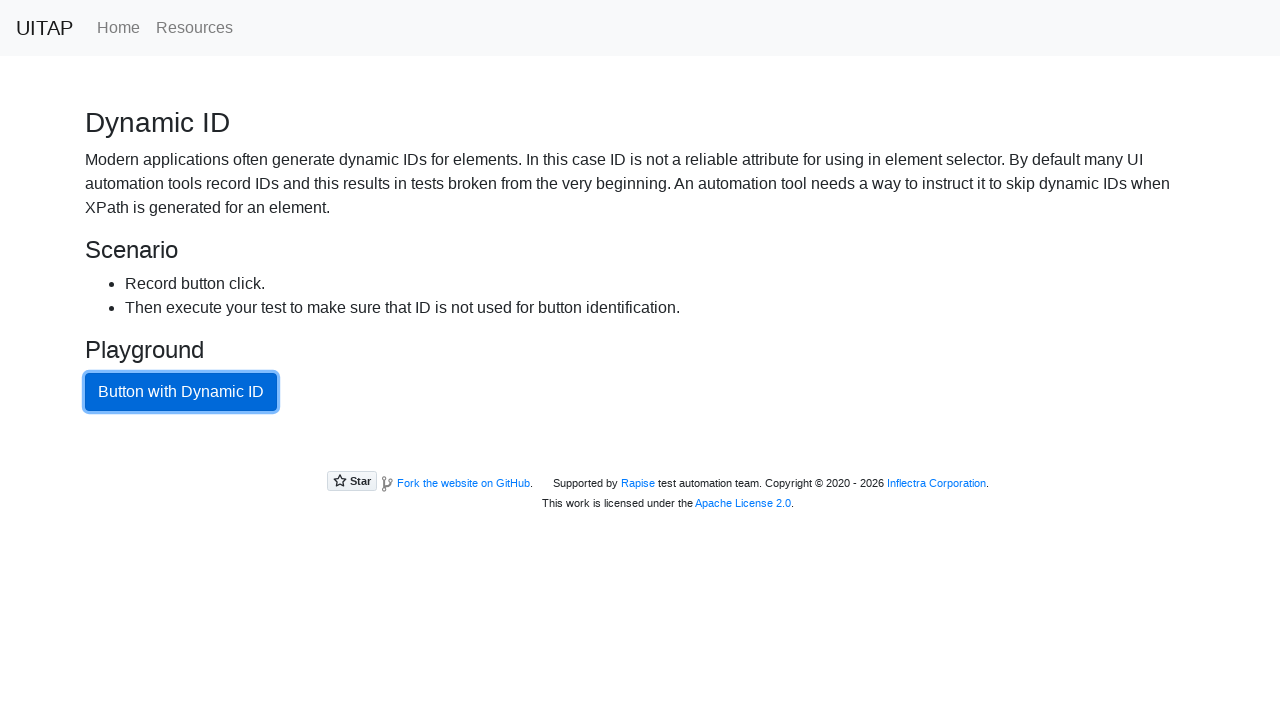

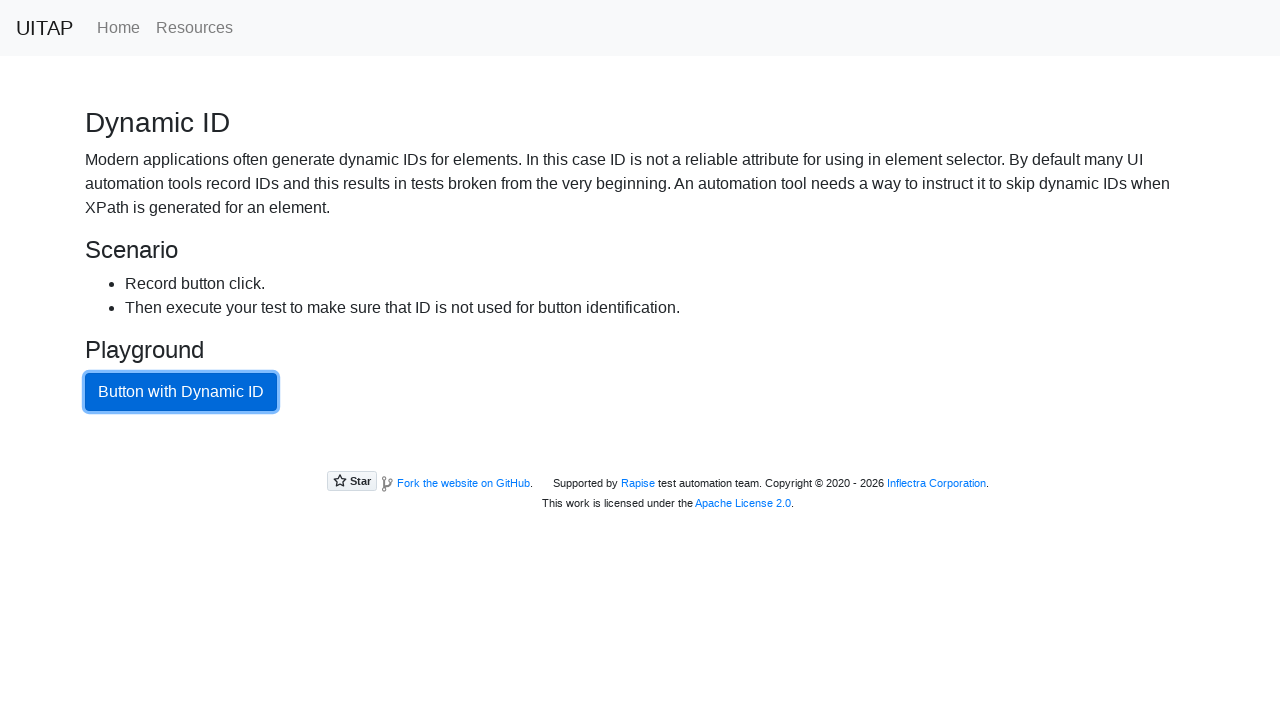